Navigates to the SpiceJet airline website homepage and waits for the page to load.

Starting URL: https://www.spicejet.com/

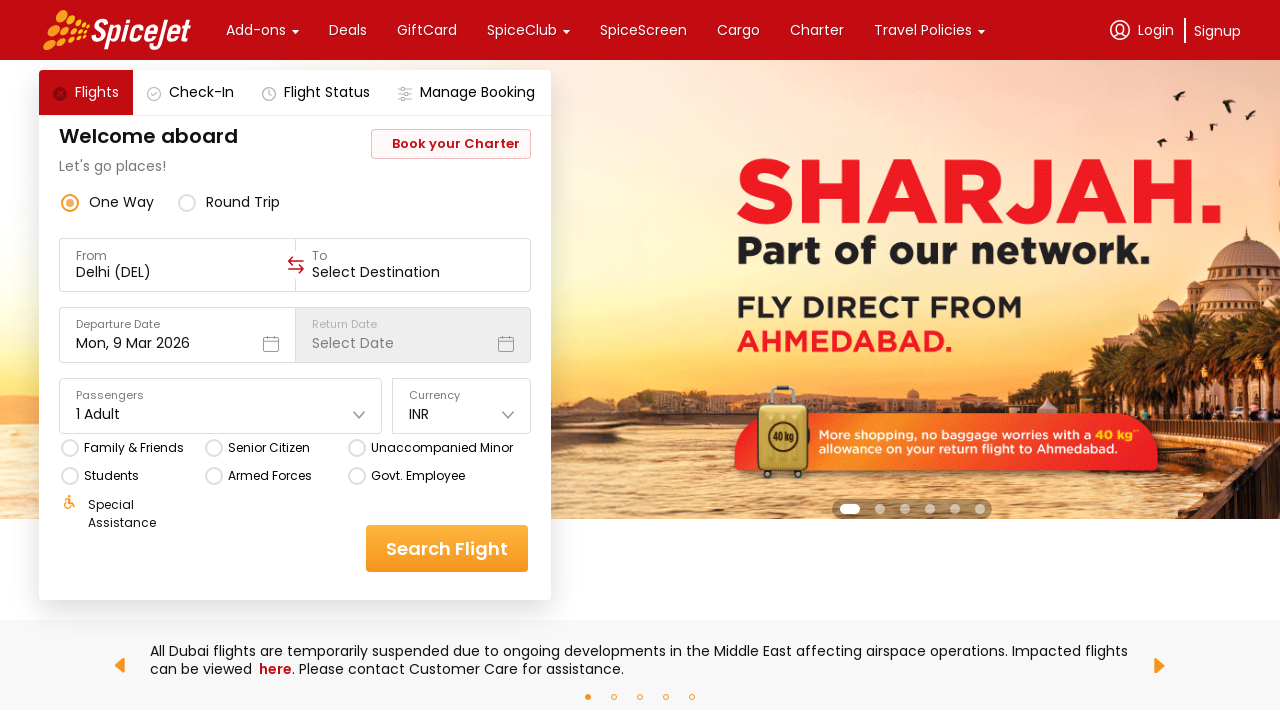

Waited for DOM content to load on SpiceJet homepage
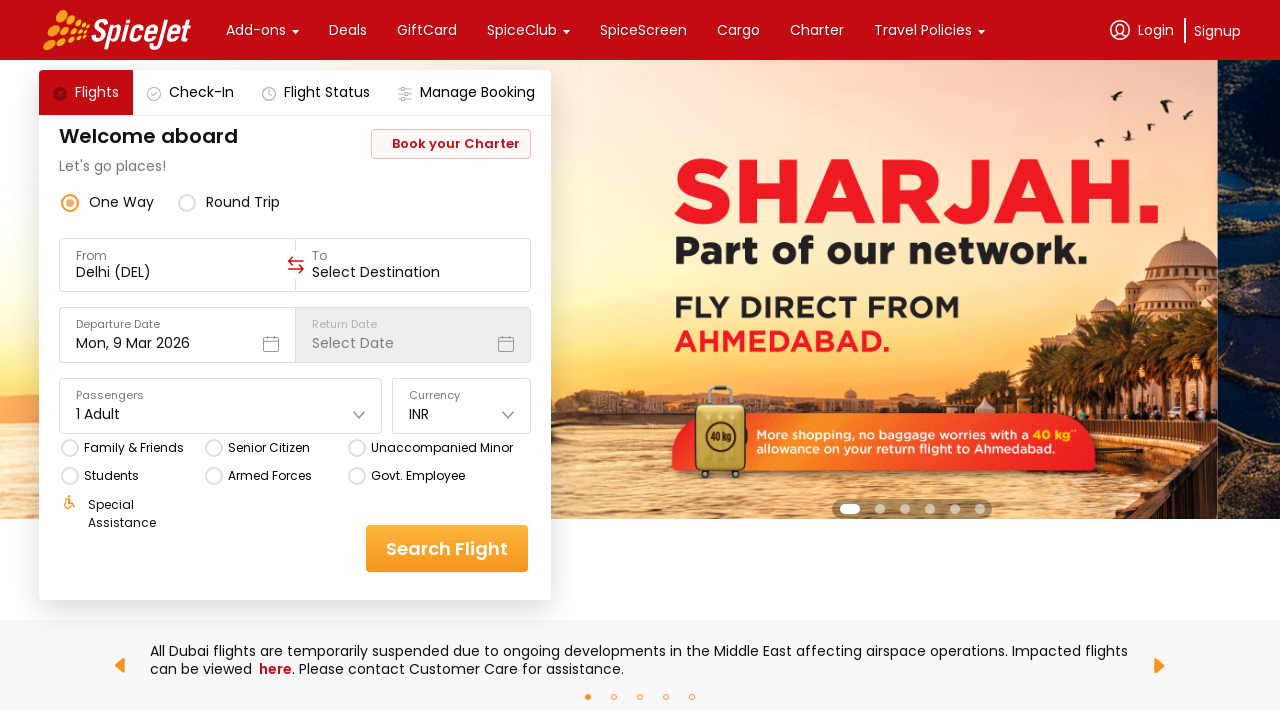

Verified page body is visible
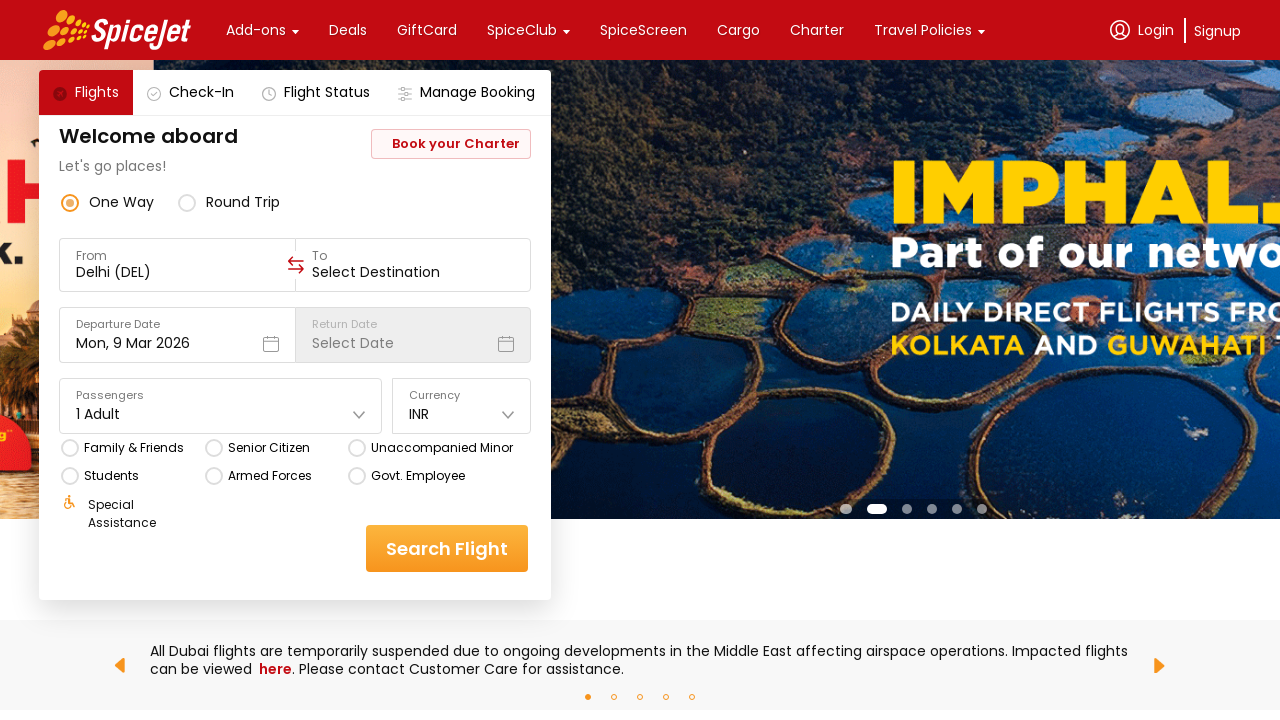

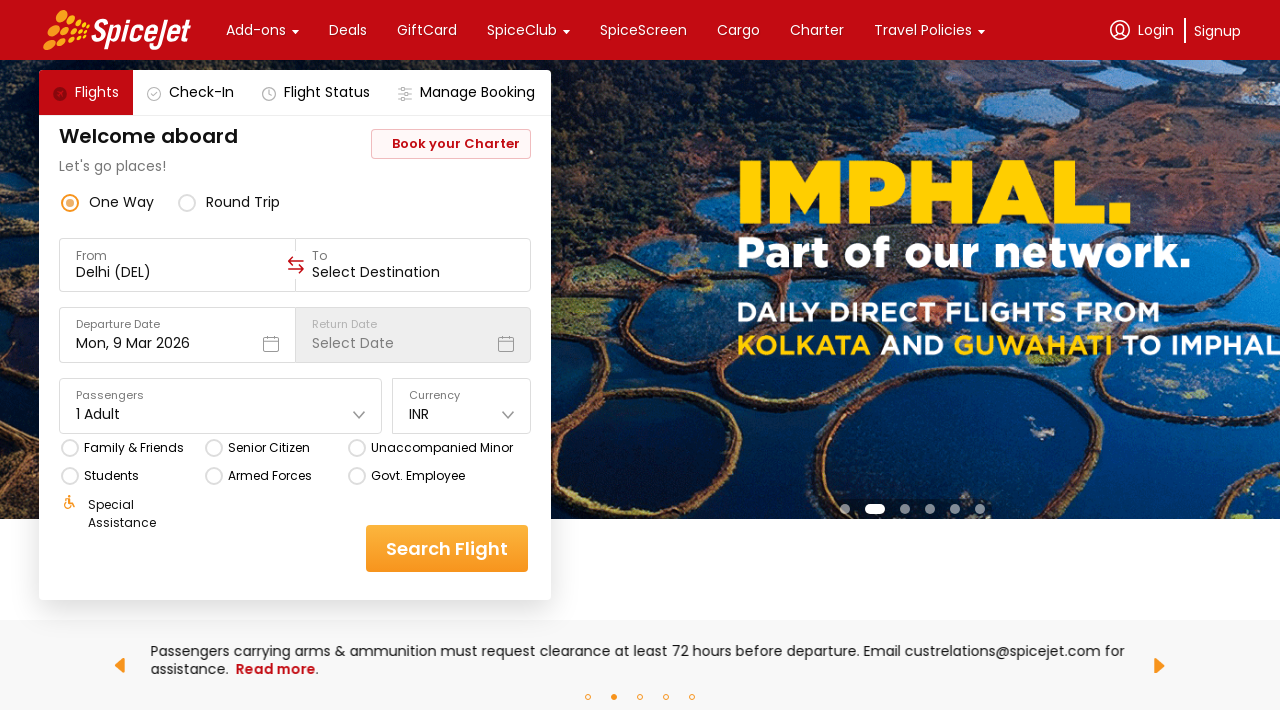